Tests form elements by selecting a radio button, verifying selection states, and checking element attributes on a form page

Starting URL: https://testotomasyonu.com/form

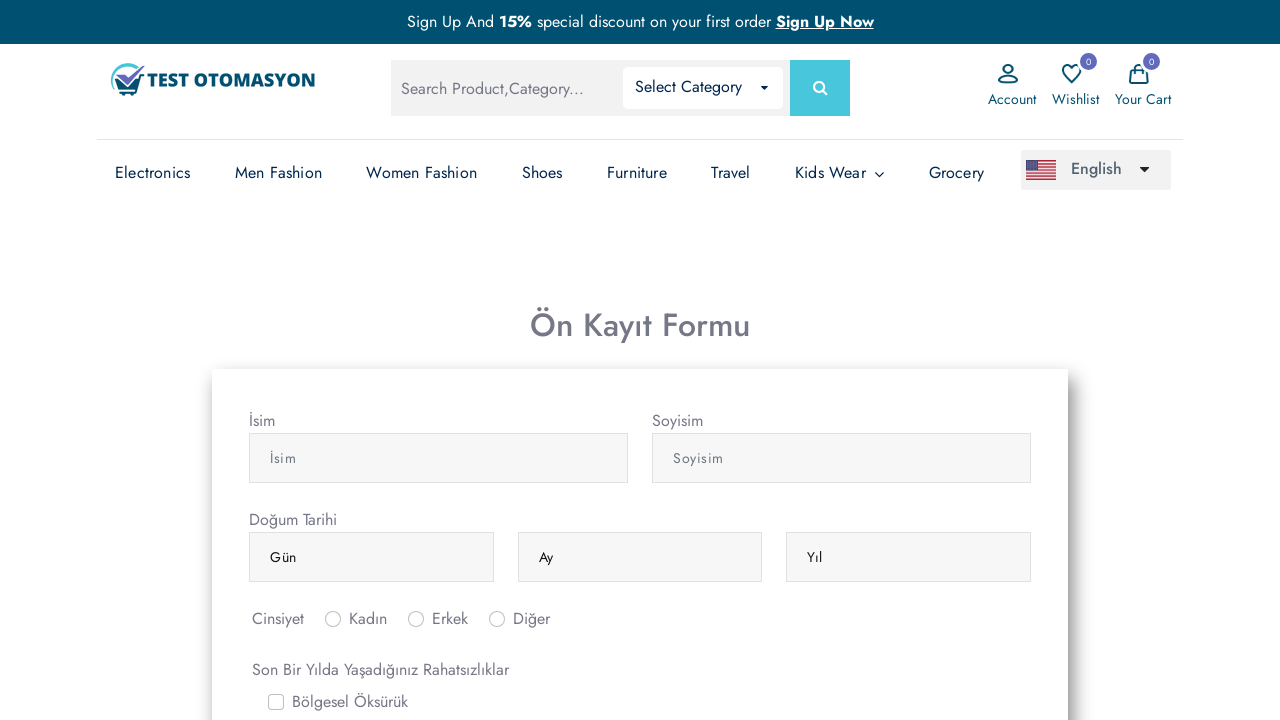

Clicked 'Erkek' (Male) radio button at (416, 619) on #inlineRadio2
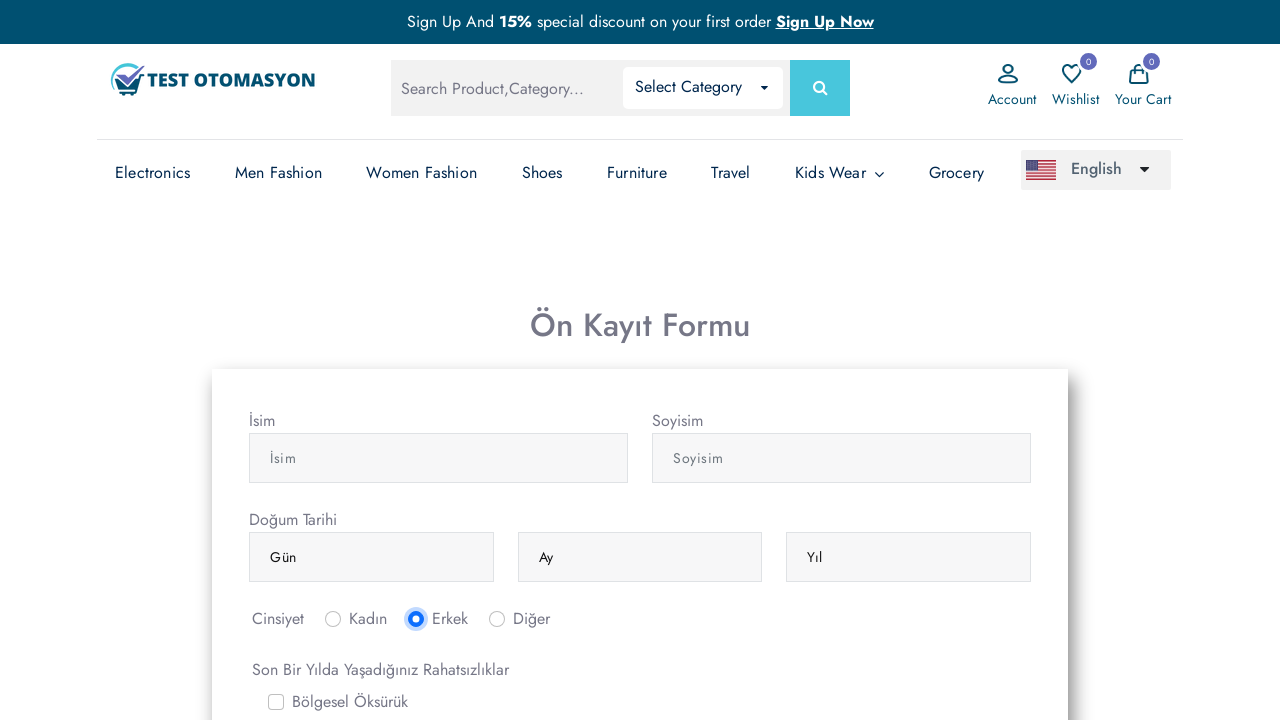

Located 'Erkek' radio button element
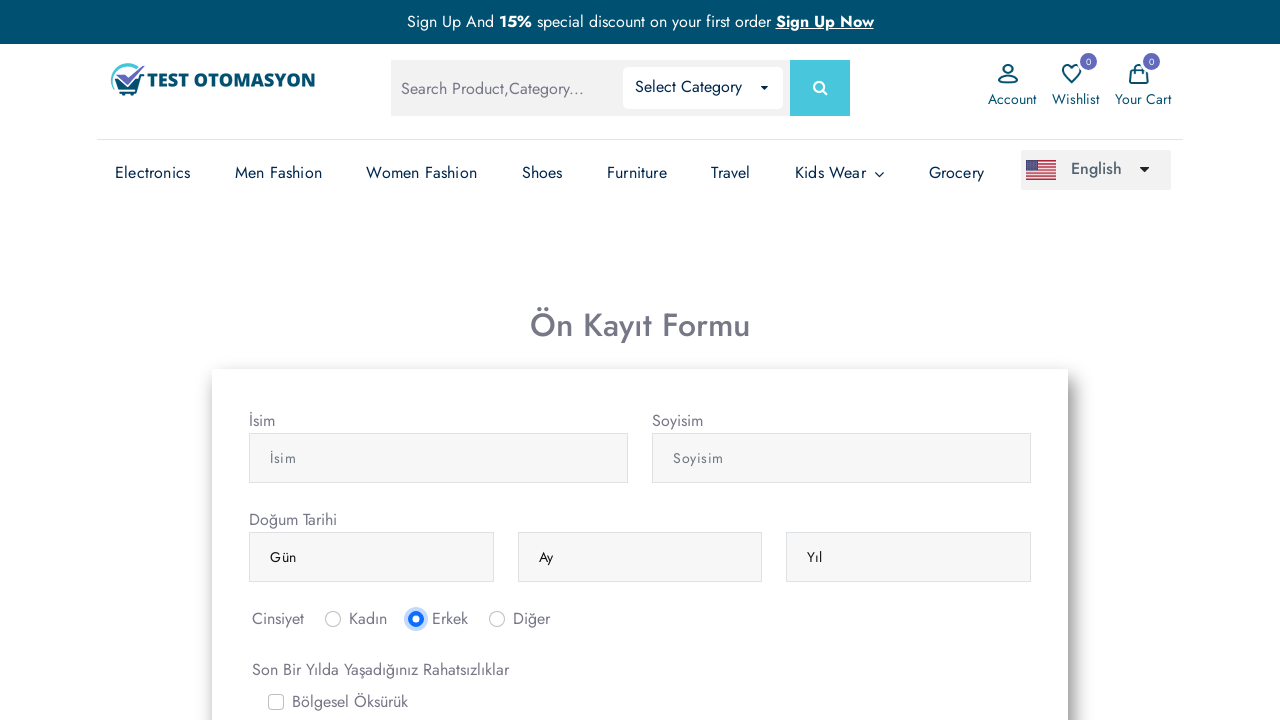

Located 'Kadın' (Female) radio button element
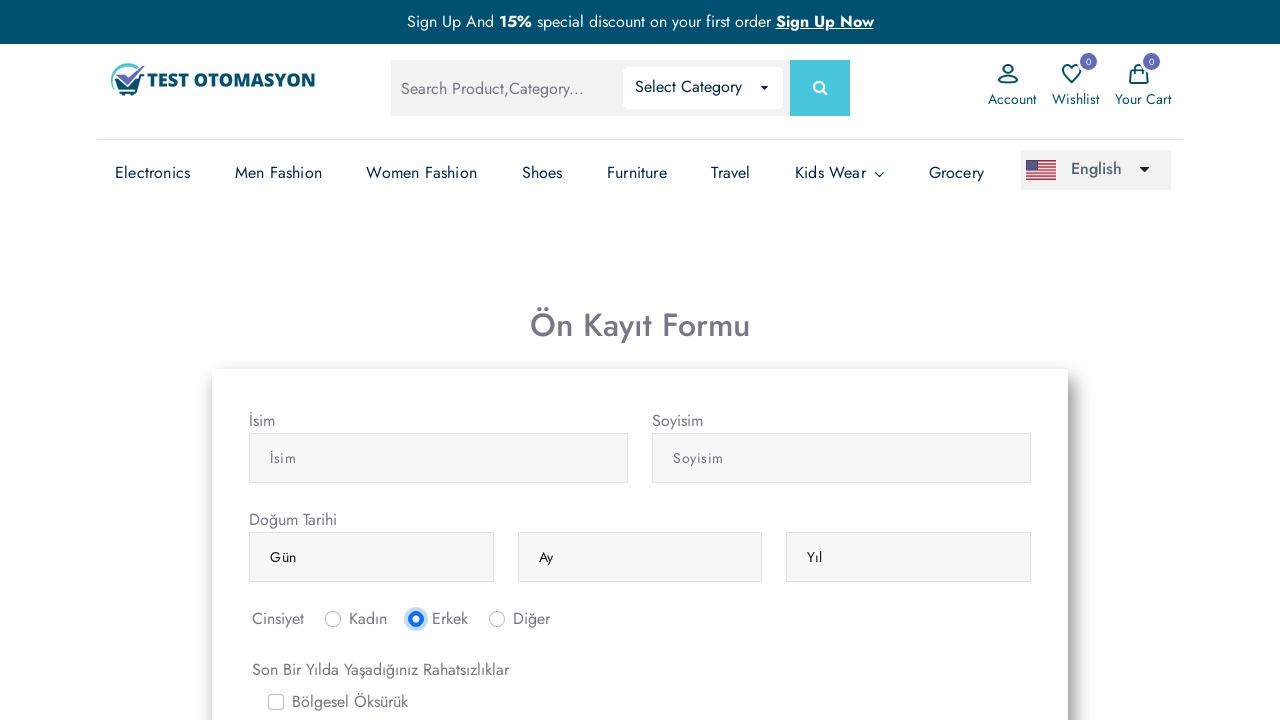

Located 'Diğer' (Other) radio button element
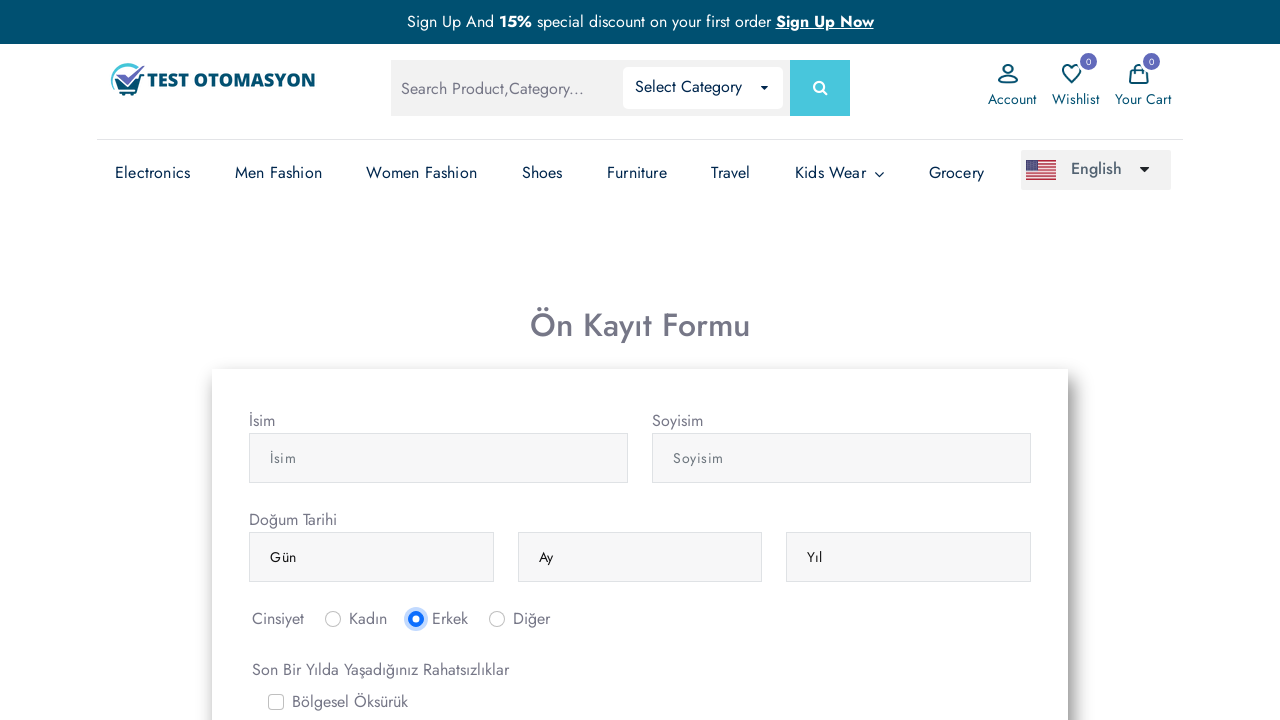

Verified 'Erkek' radio button is checked
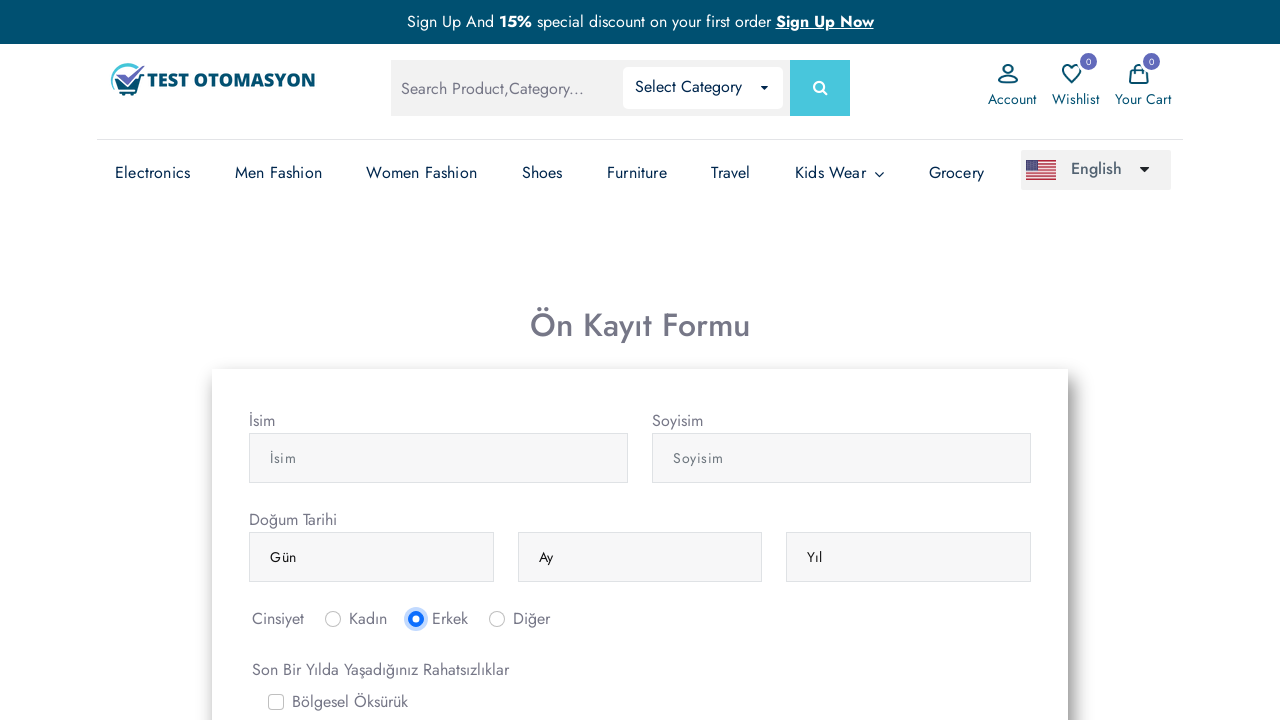

Verified 'Kadın' radio button is not checked
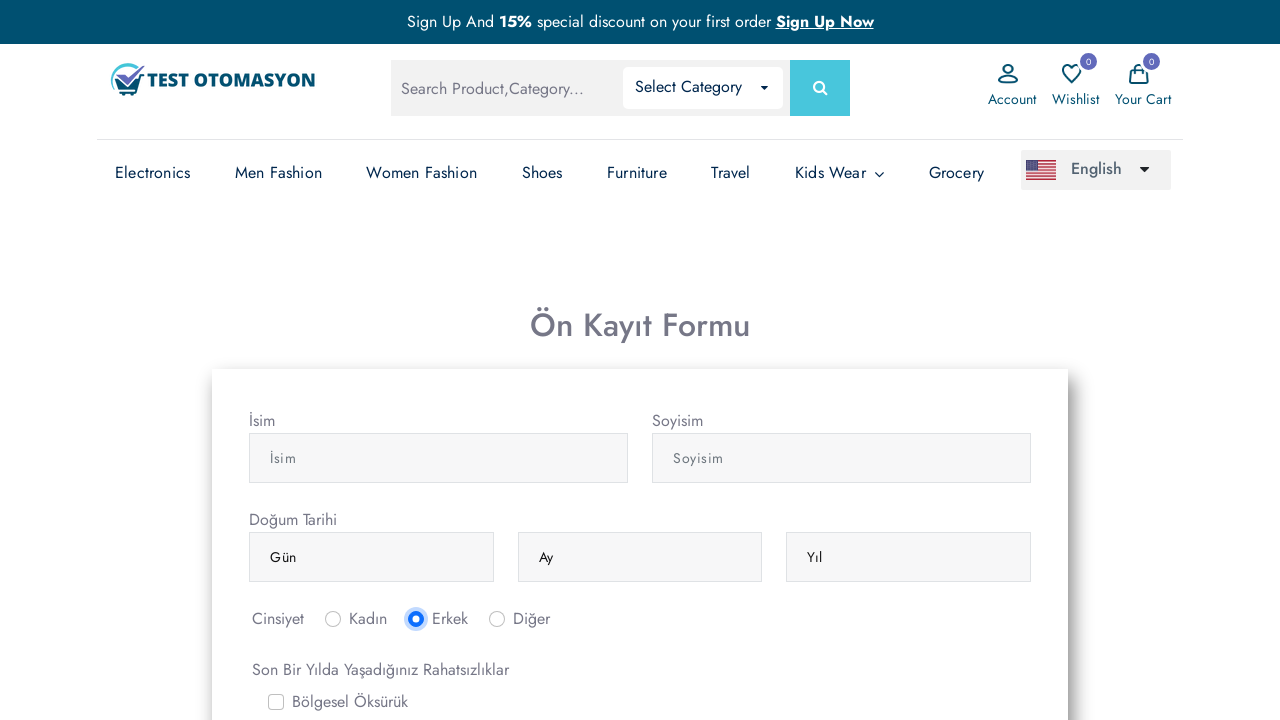

Verified 'Diğer' radio button is not checked
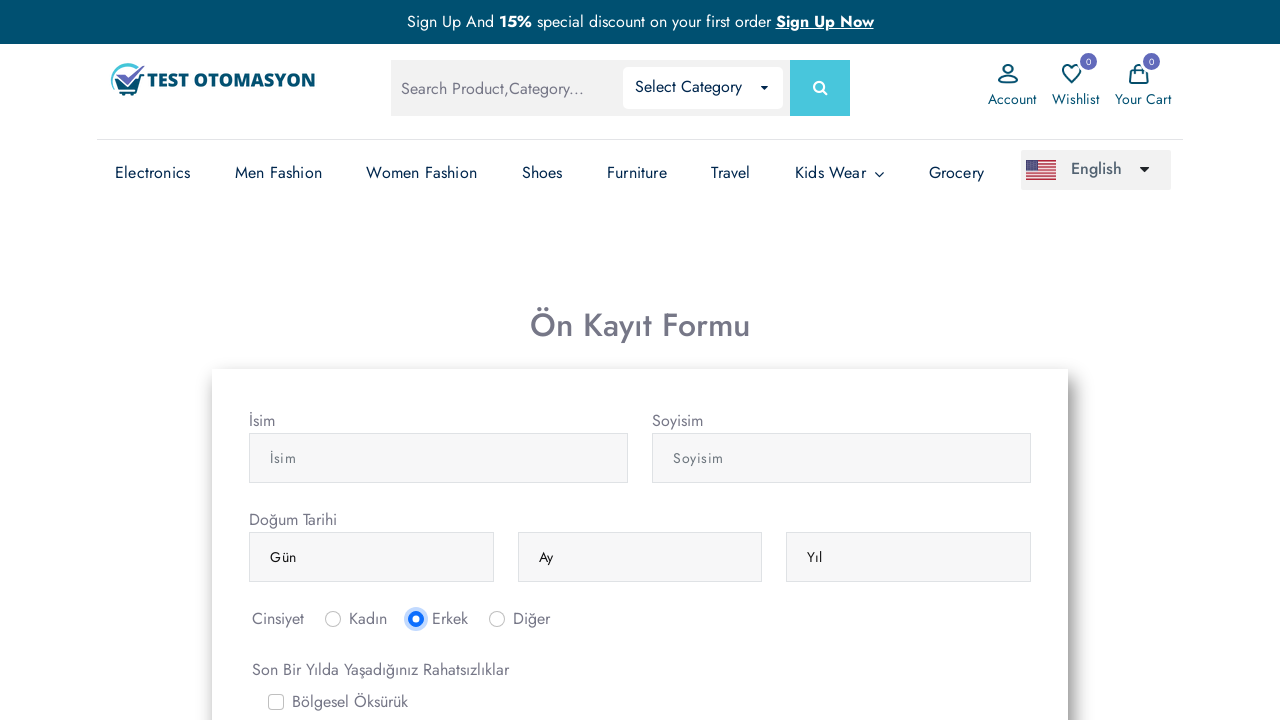

Located soyisim (surname) input element
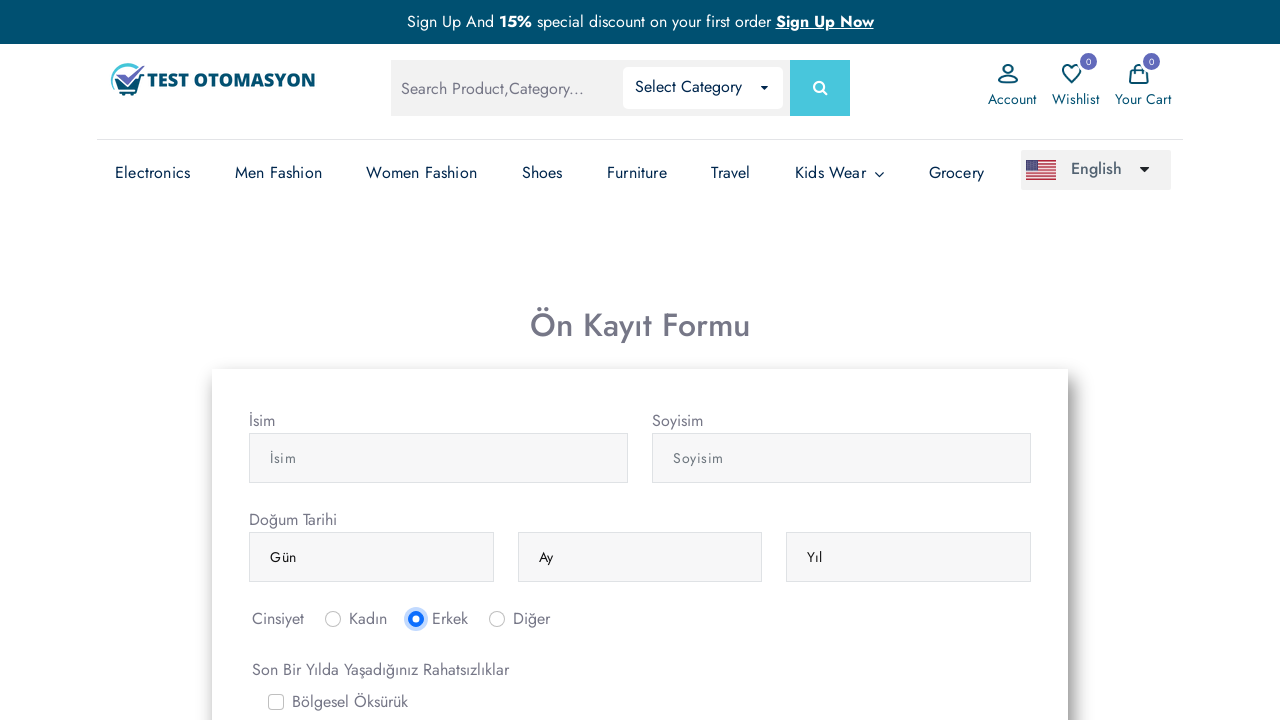

Retrieved bounding box information for soyisim element
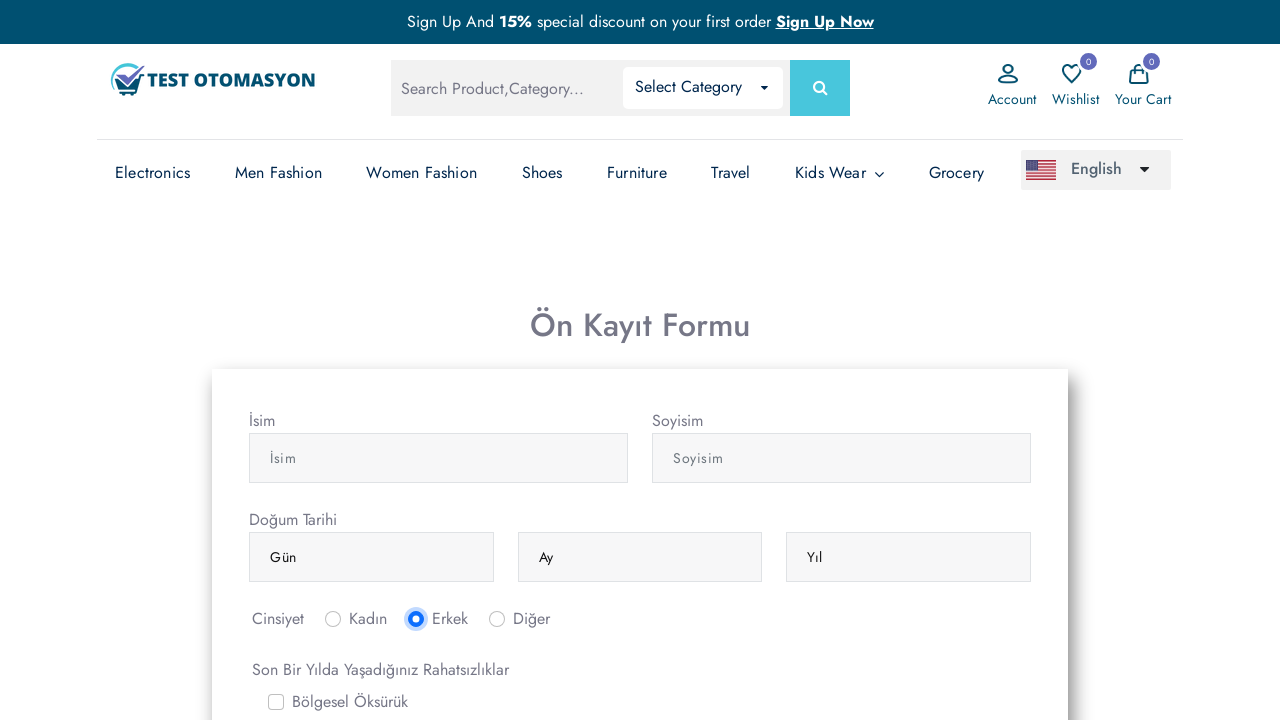

Logged soyisim element dimensions: width=379, height=50, x=652, y=433.390625
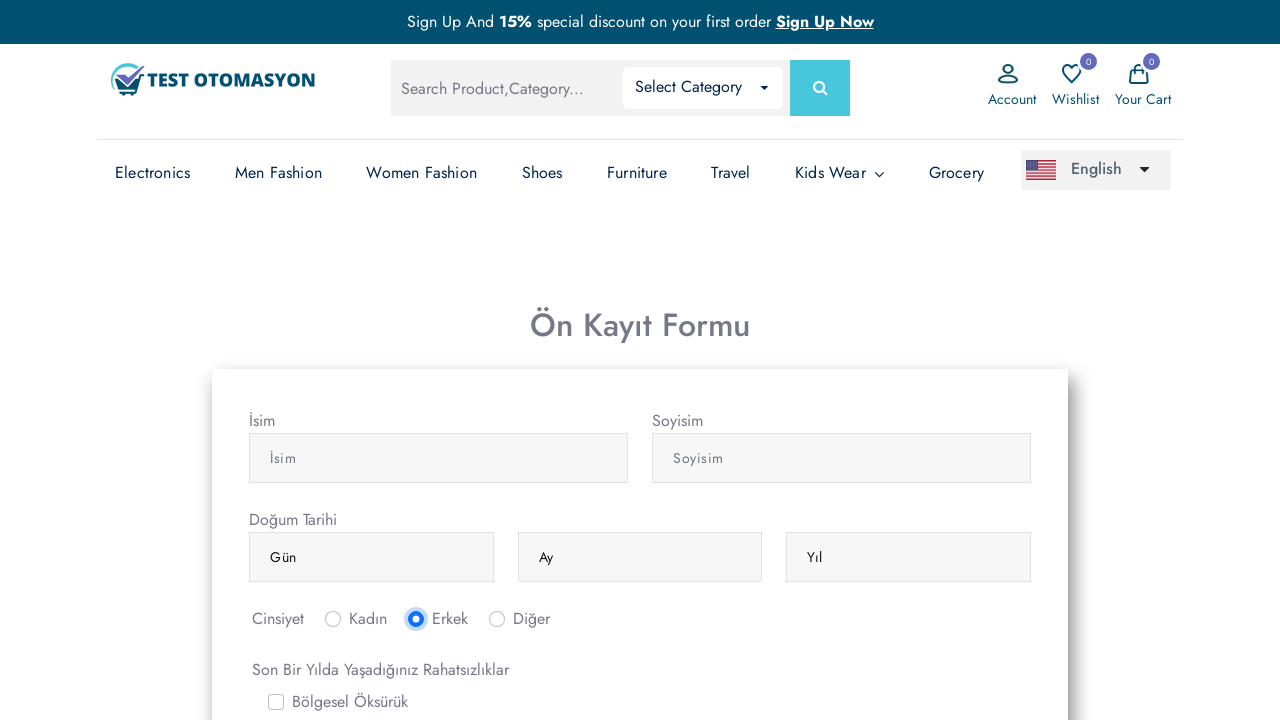

Retrieved class attribute from soyisim element: 'form-control'
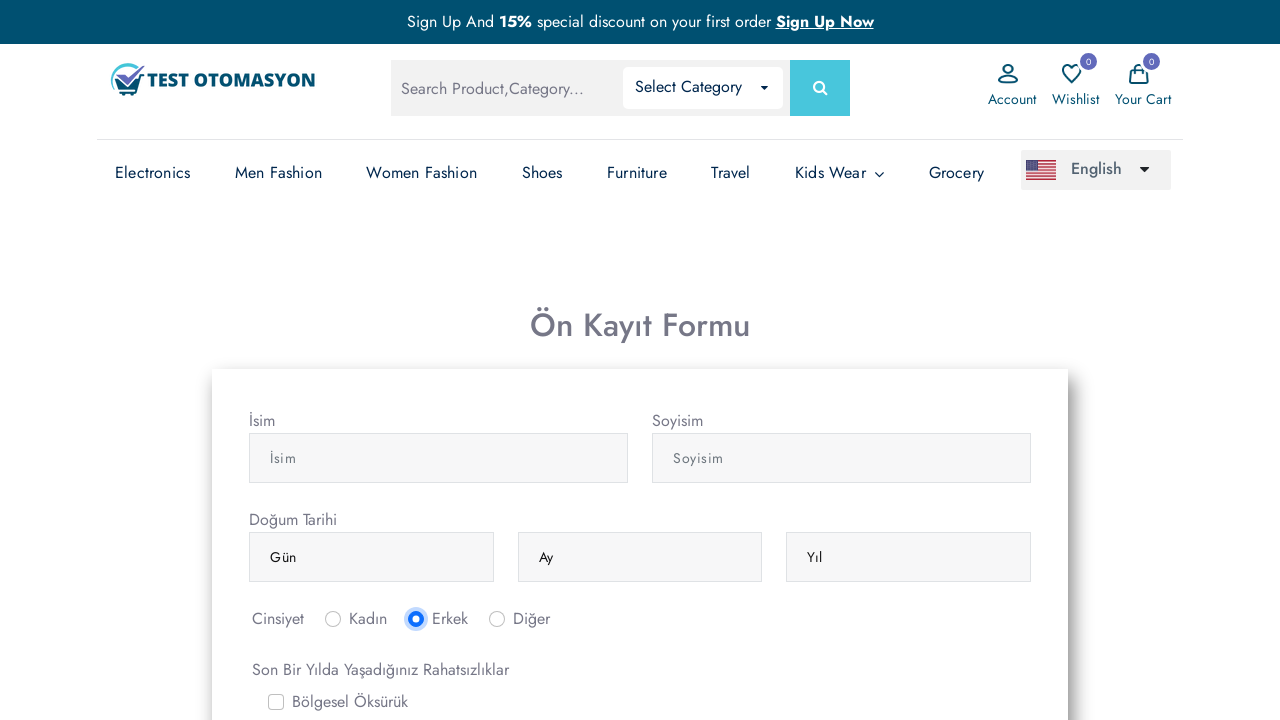

Verified soyisim element has correct class attribute 'form-control'
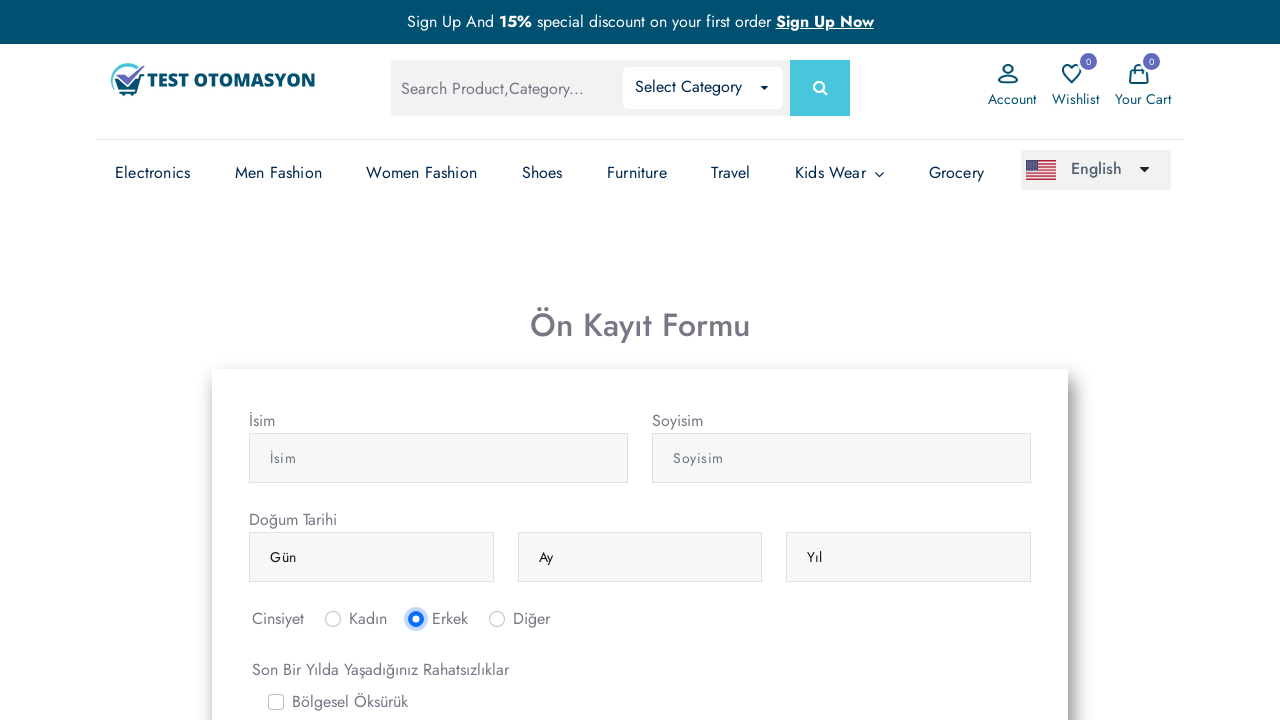

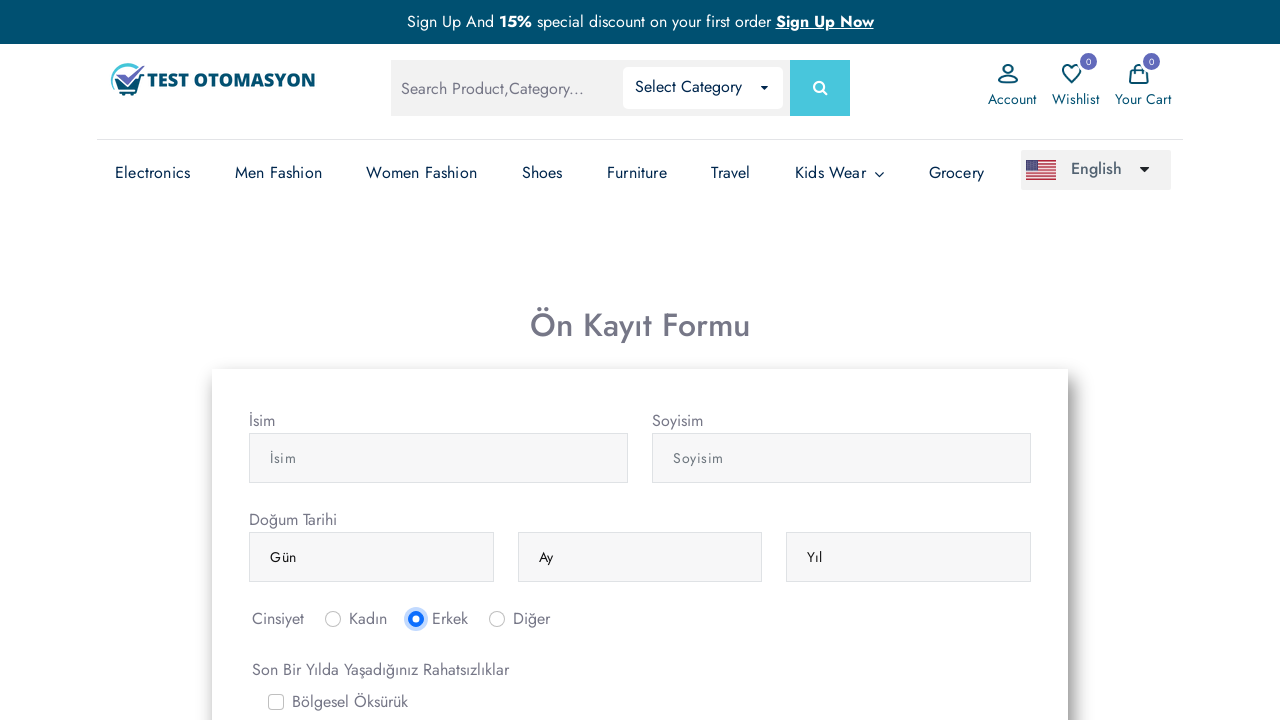